Tests the Forgot Password page by filling in an email and submitting the form

Starting URL: https://the-internet.herokuapp.com/

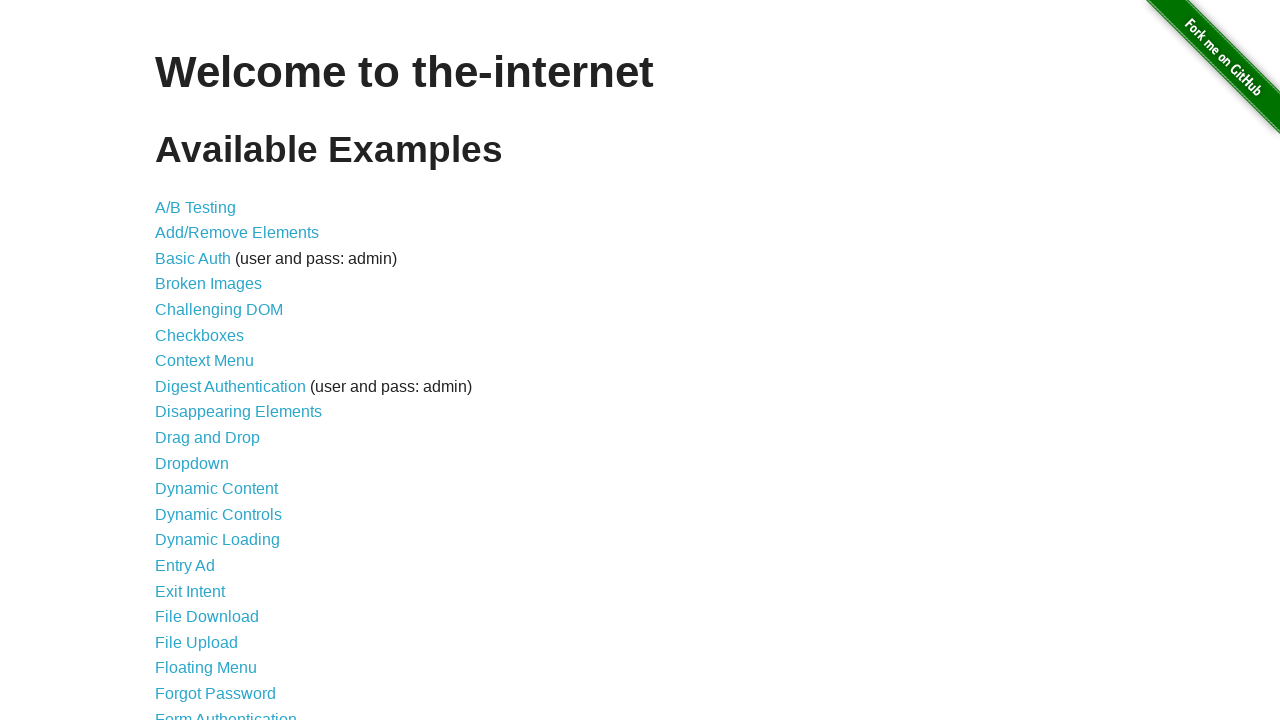

Clicked on Forgot Password link at (216, 693) on :nth-child(20) > a
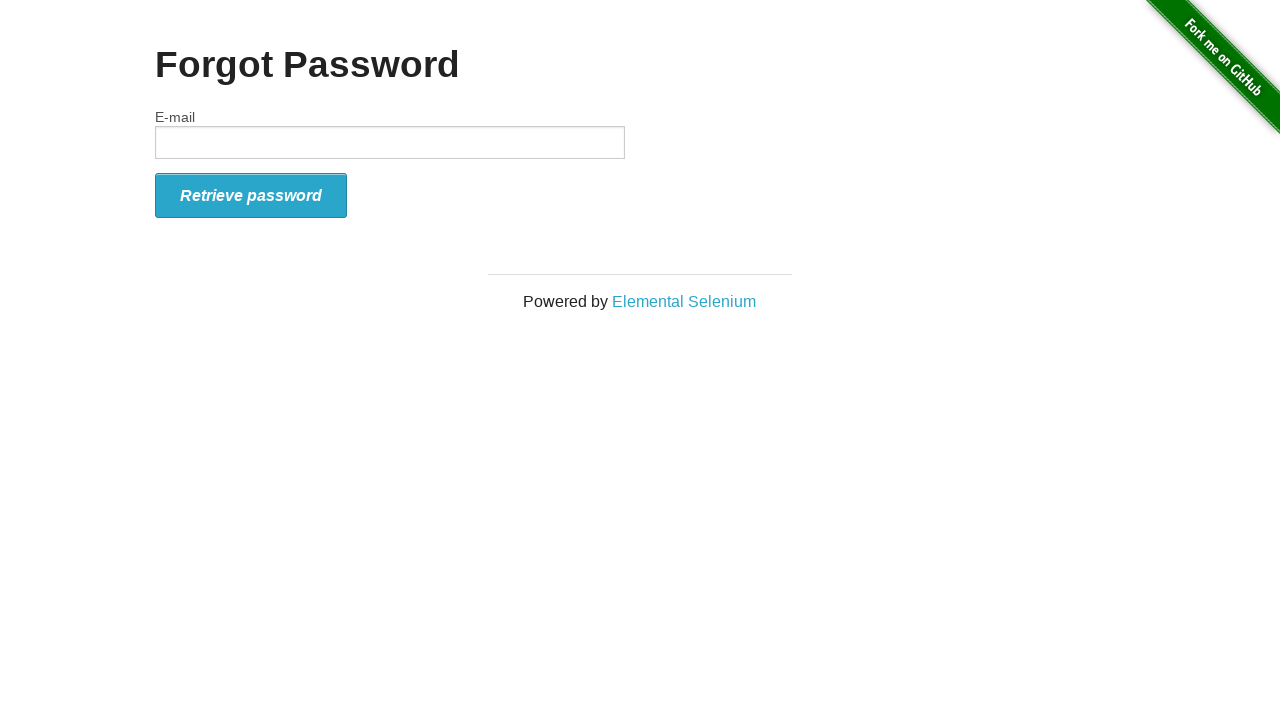

Verified 'Forgot Password' heading is displayed
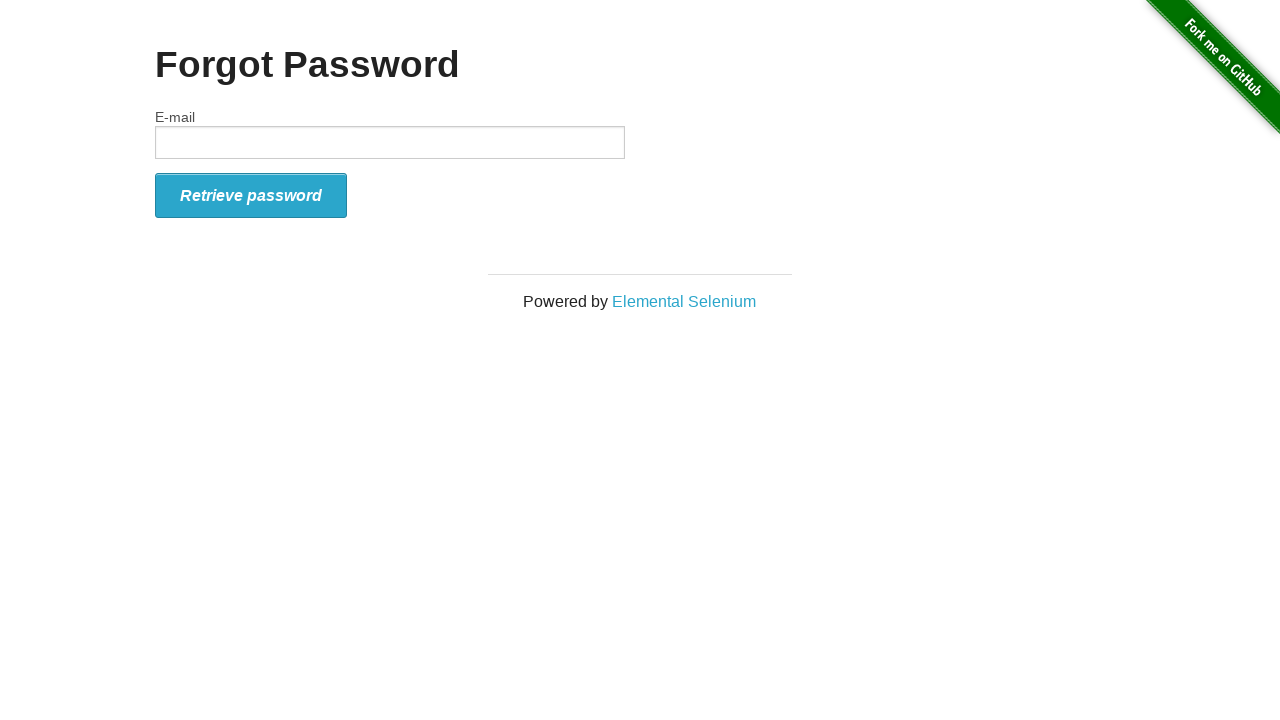

Verified 'E-mail' label is displayed
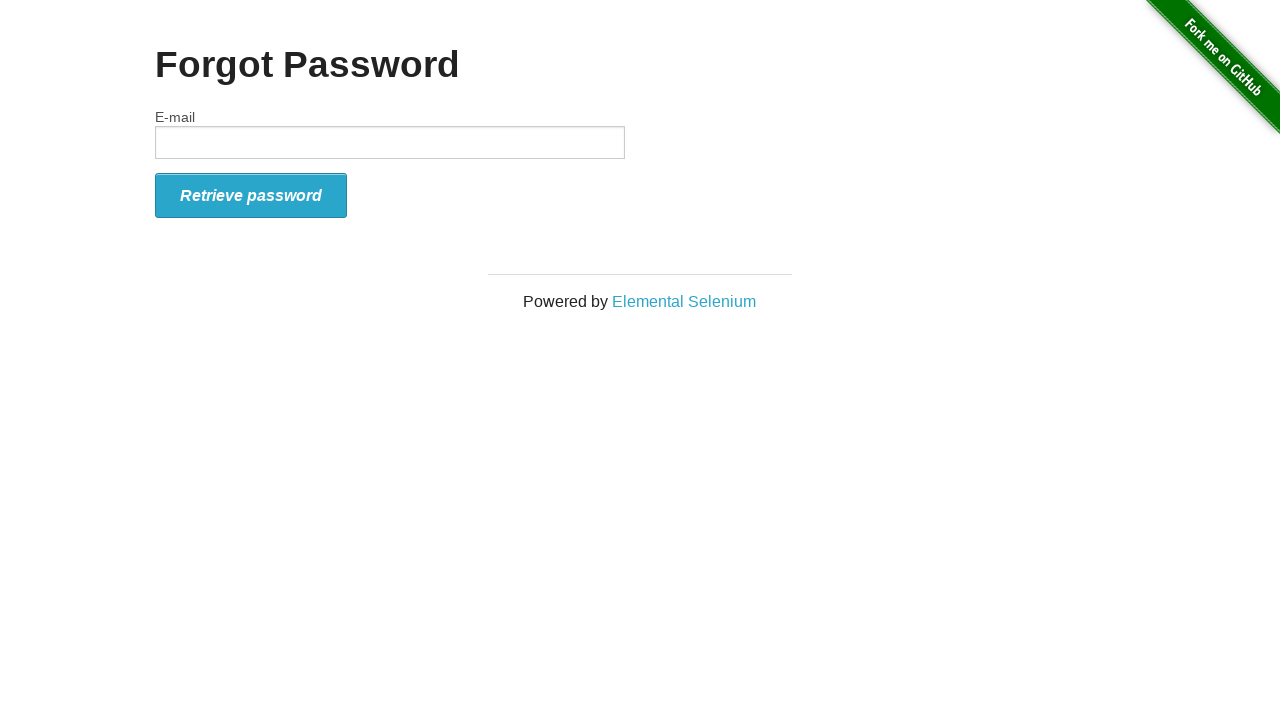

Filled email field with 'testinguser@yopmail.com' on #email
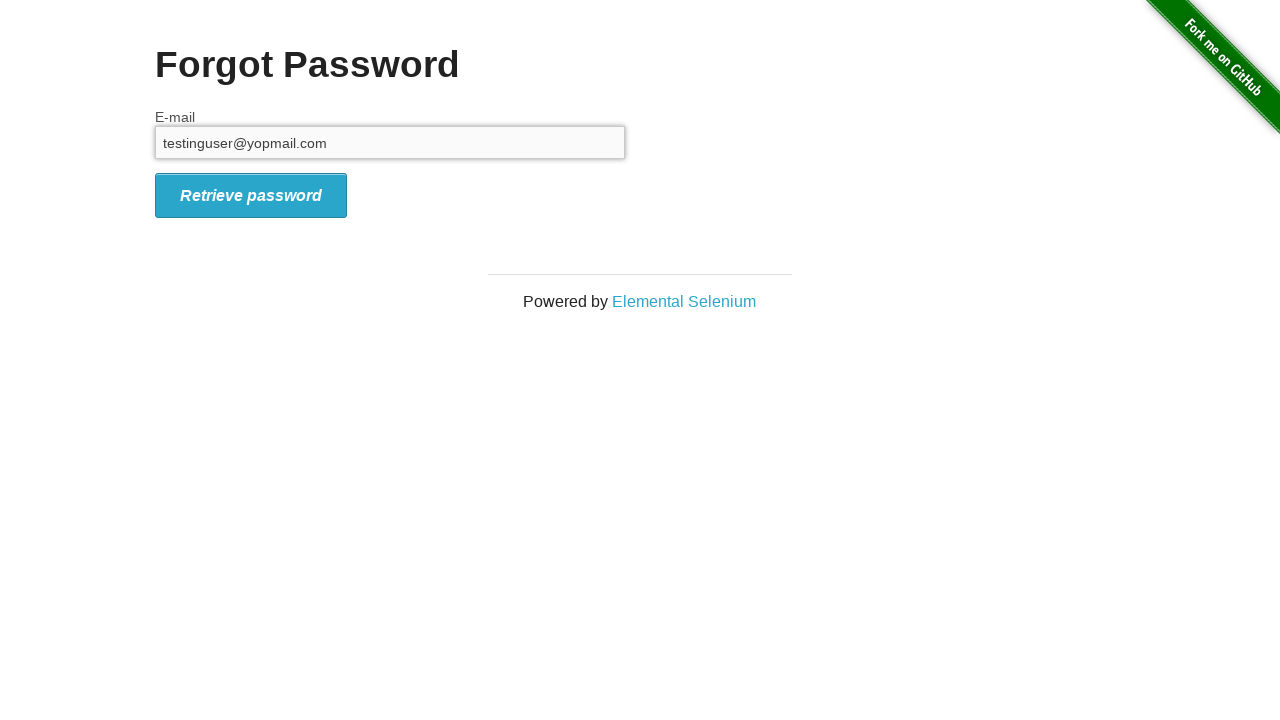

Verified email value is 'testinguser@yopmail.com'
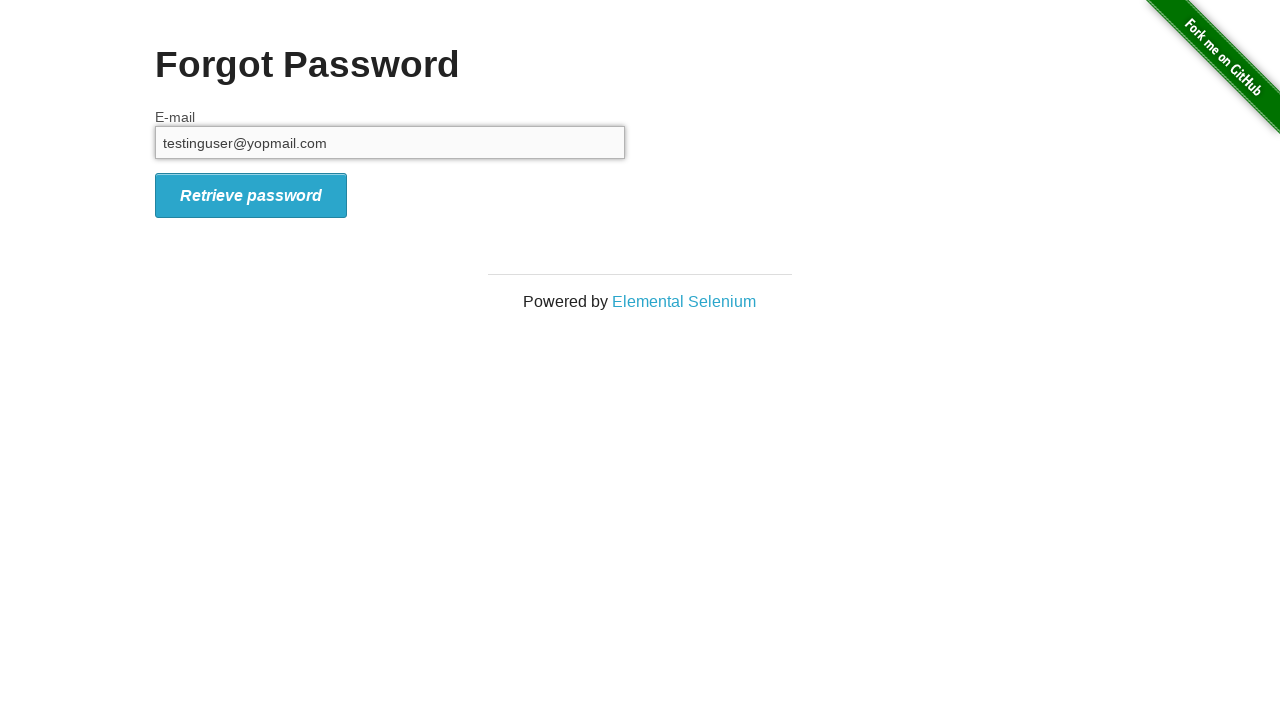

Clicked form submit button at (251, 195) on #form_submit
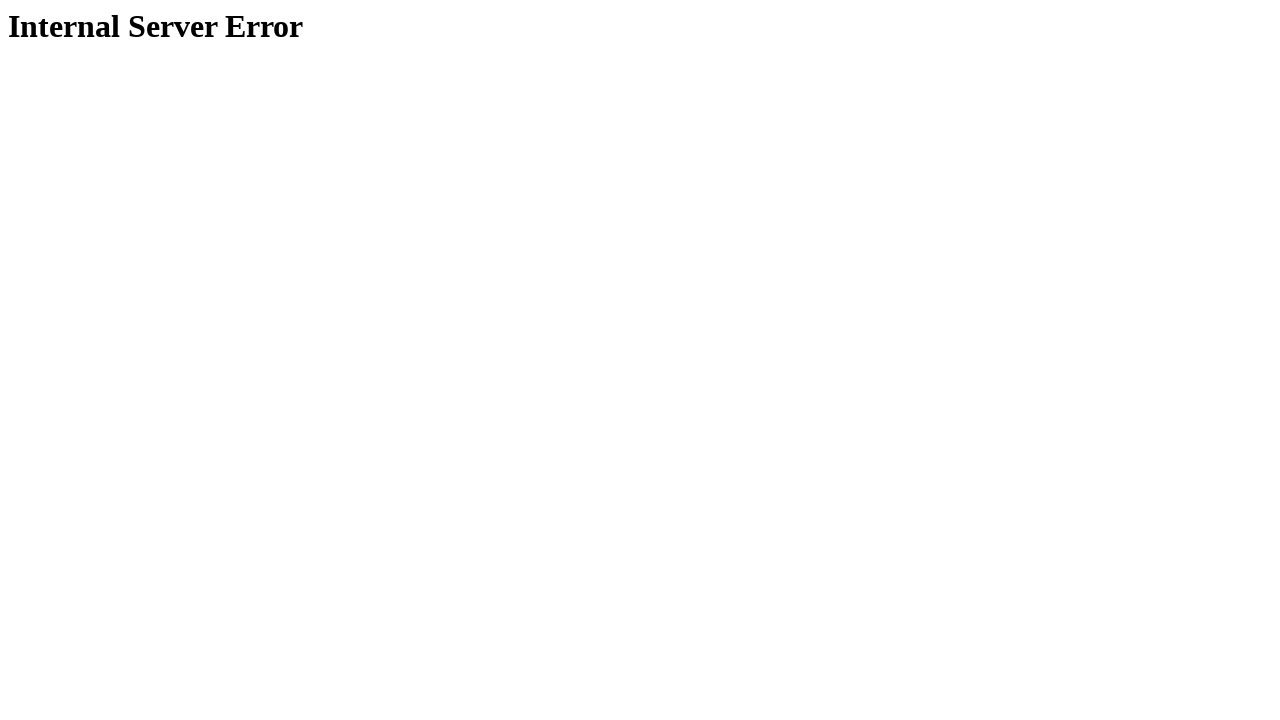

Waited for h1 element to load
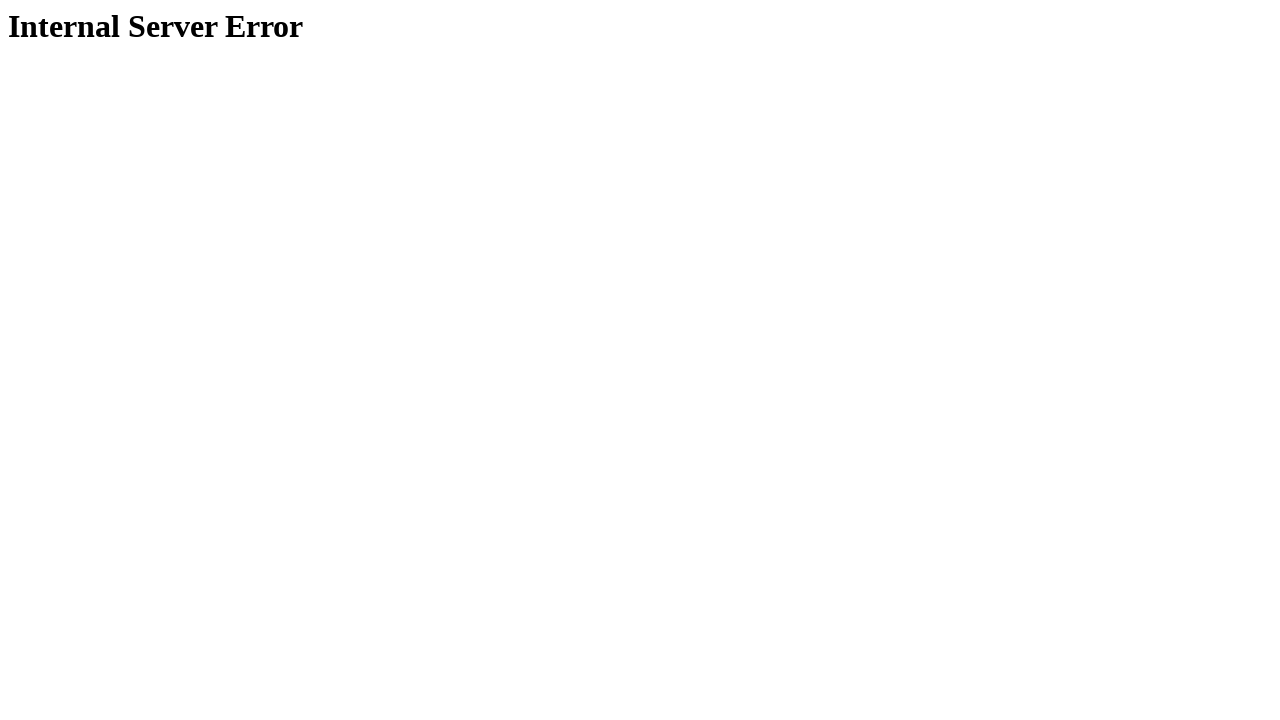

Verified 'Internal Server Error' heading is displayed
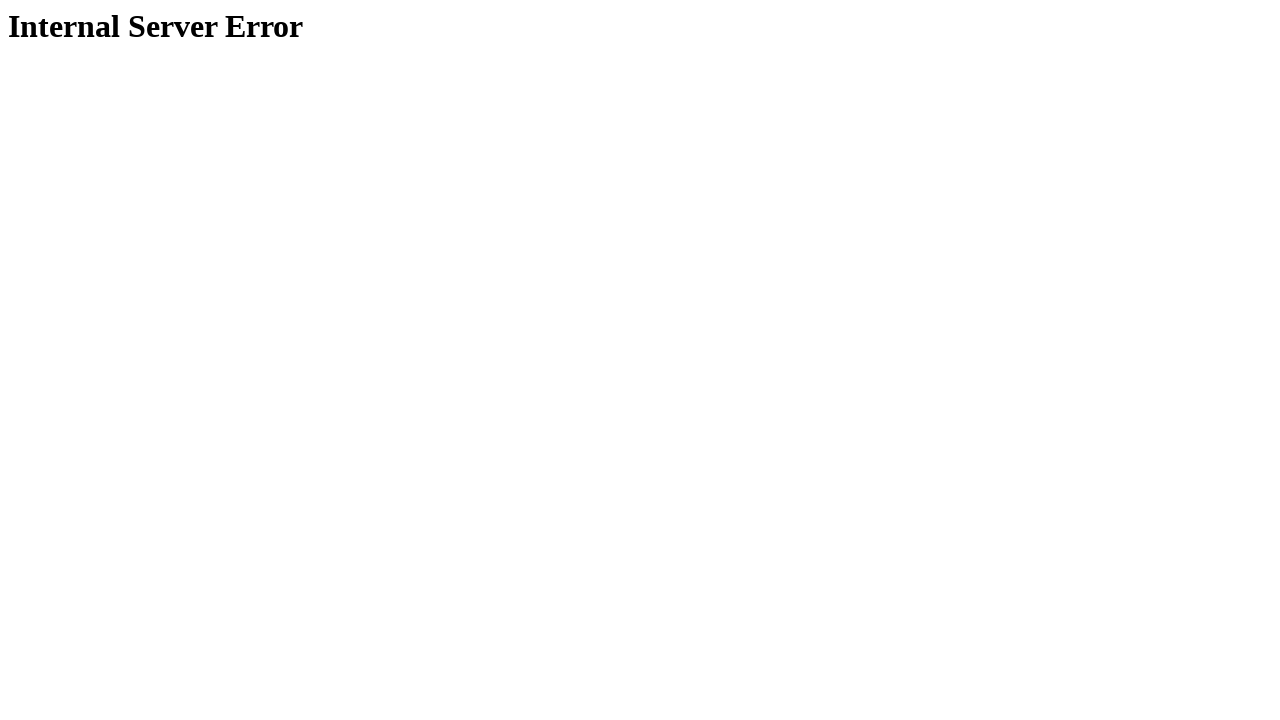

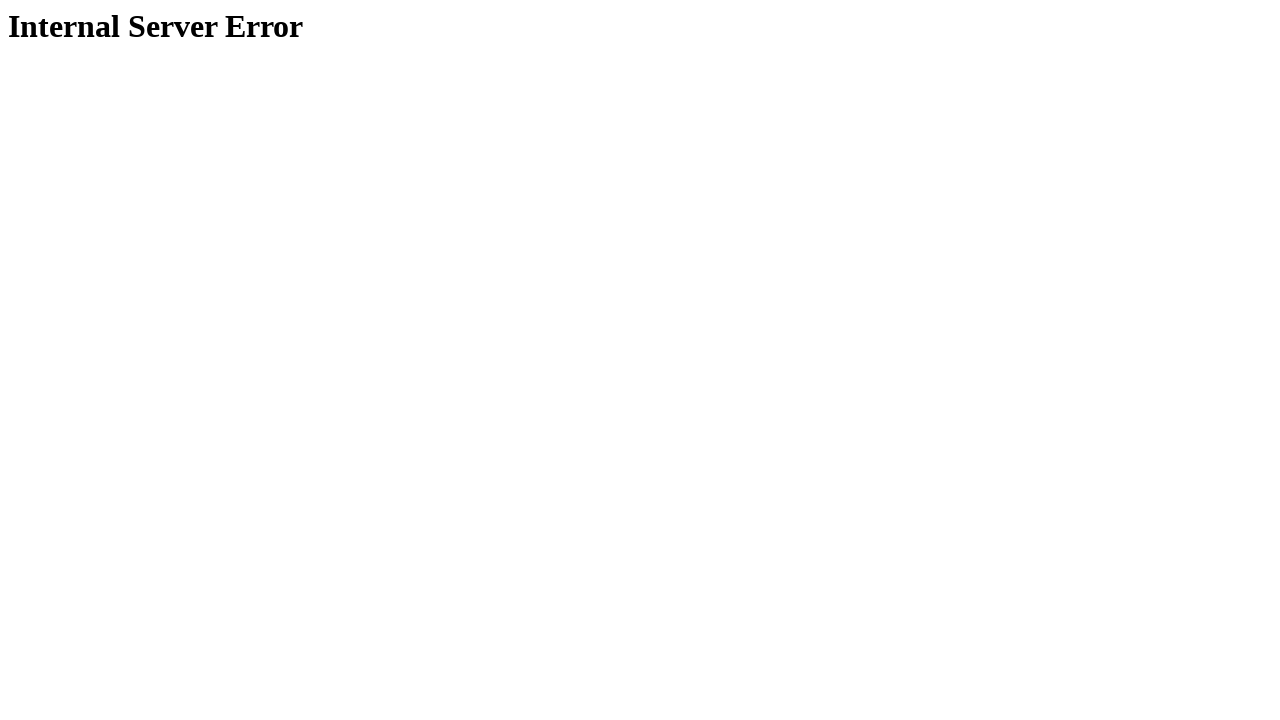